Fills out an automation practice form with personal information including name, email, gender, mobile number, and address, then submits the form

Starting URL: https://demoqa.com/automation-practice-form

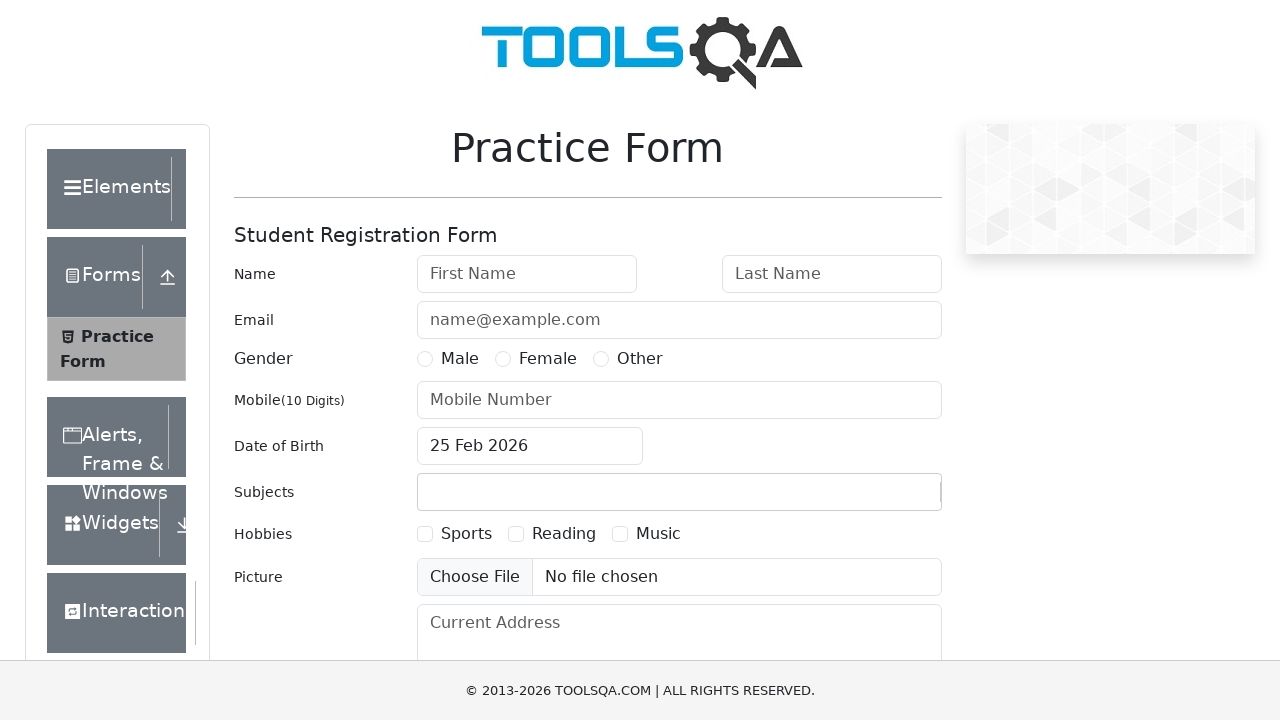

Filled first name field with 'Liya' on #firstName
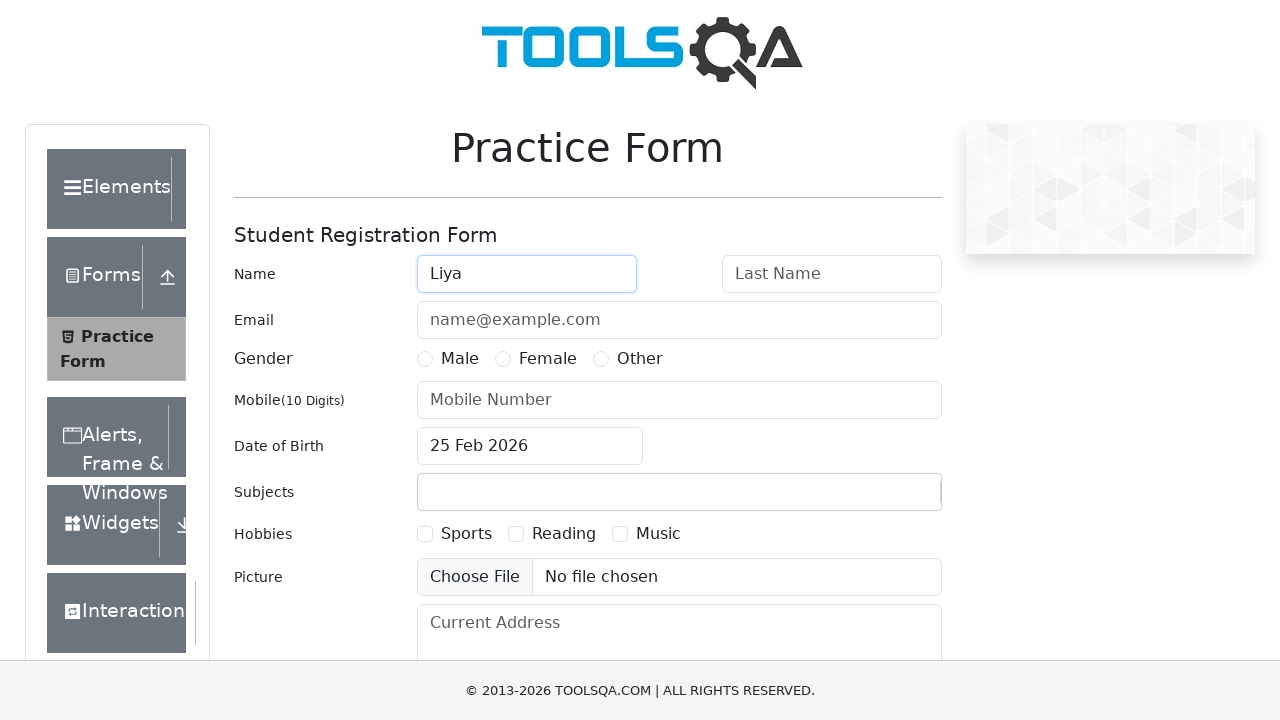

Filled last name field with 'Joseph' on #lastName
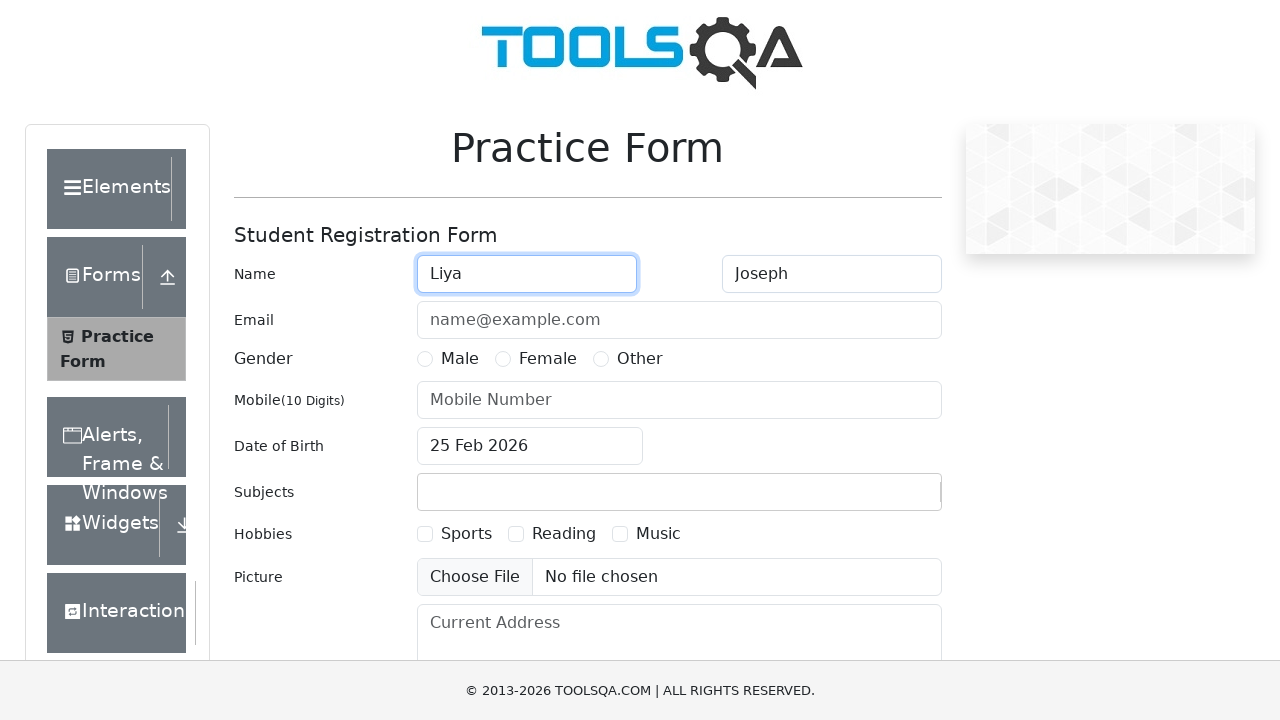

Filled email field with 'liyajoseph99@gmail.com' on input#userEmail
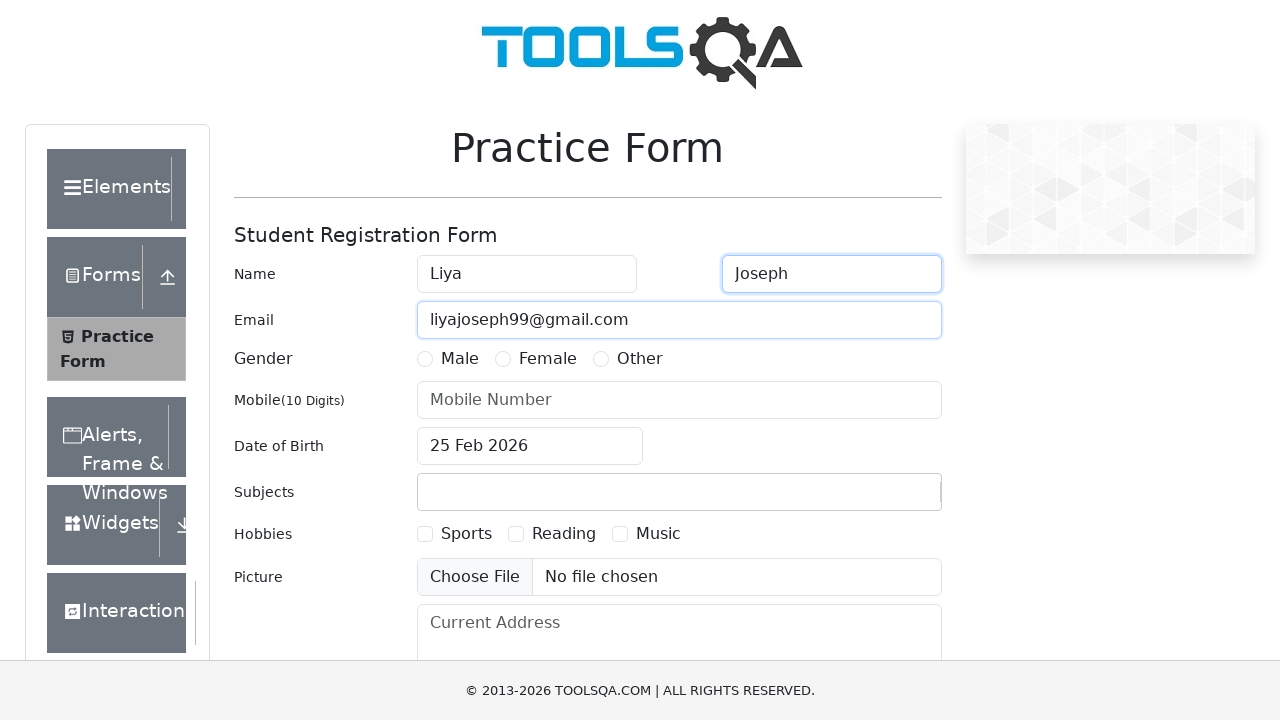

Scrolled down to view more form fields
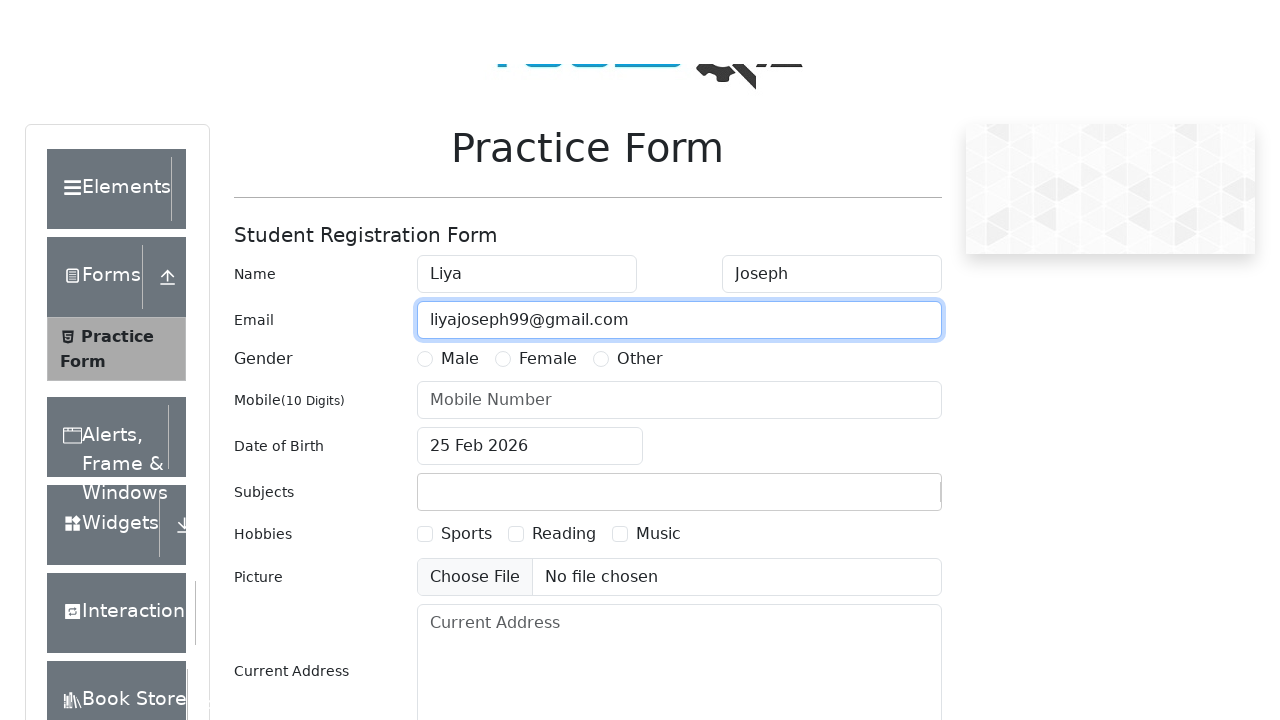

Selected Female gender option at (548, 31) on label[for='gender-radio-2']
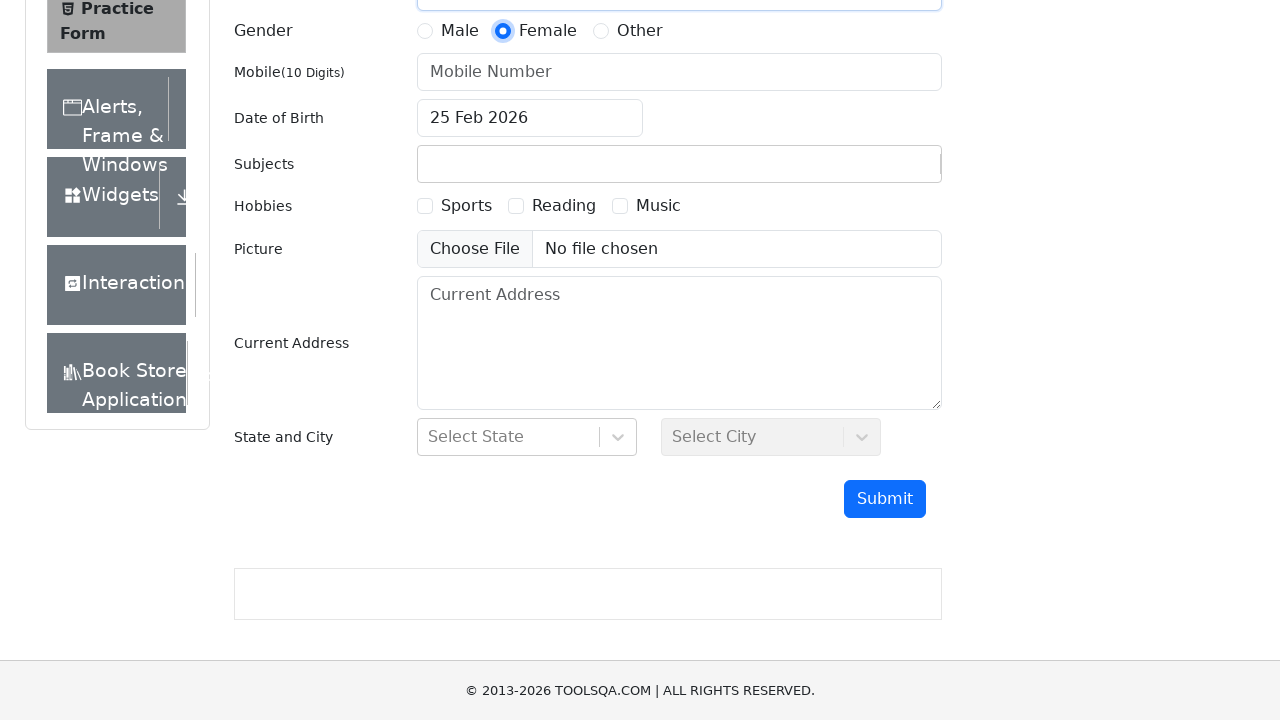

Filled mobile number field with '1234567890' on #userNumber
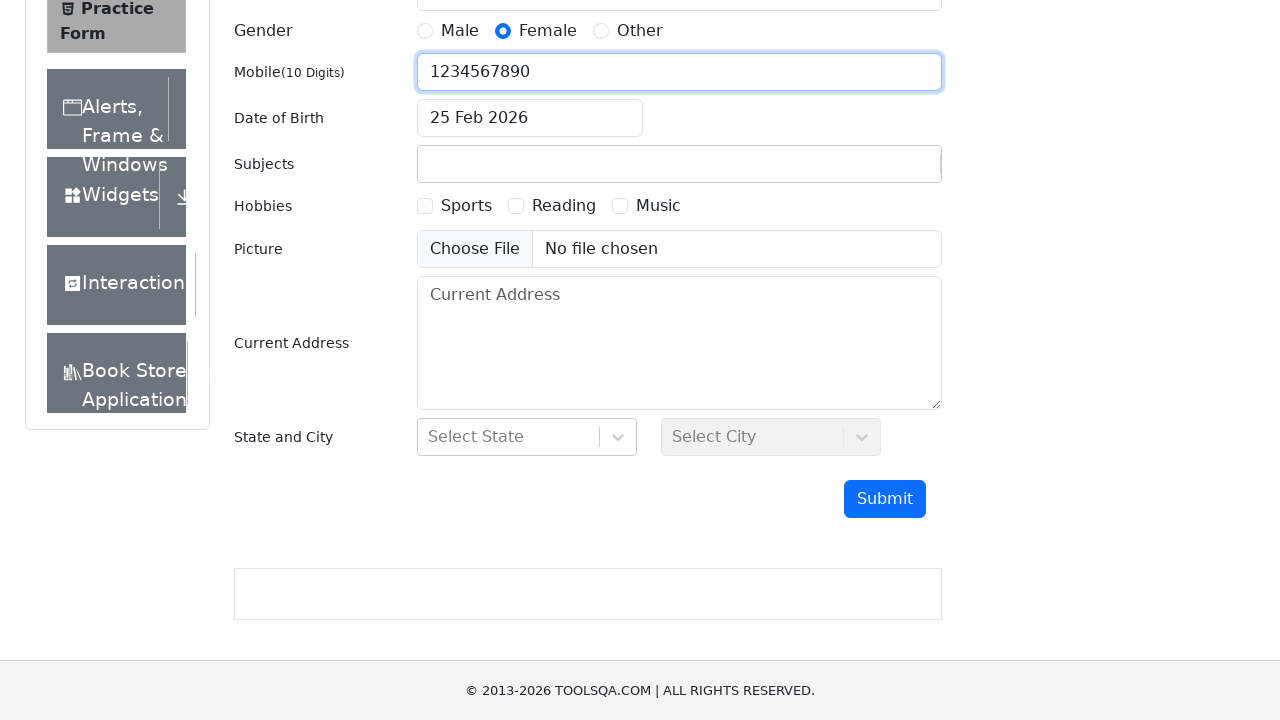

Filled current address field with 'Test, Sample 01, 007' on #currentAddress
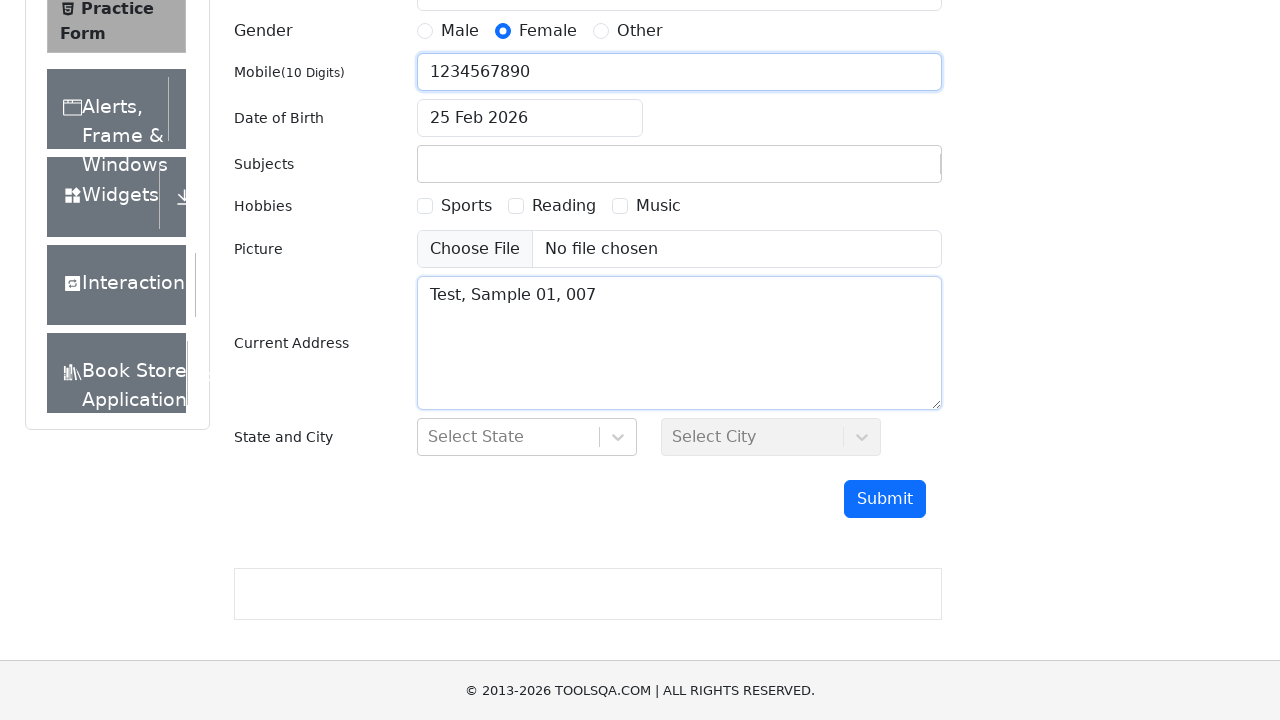

Scrolled down to view submit button
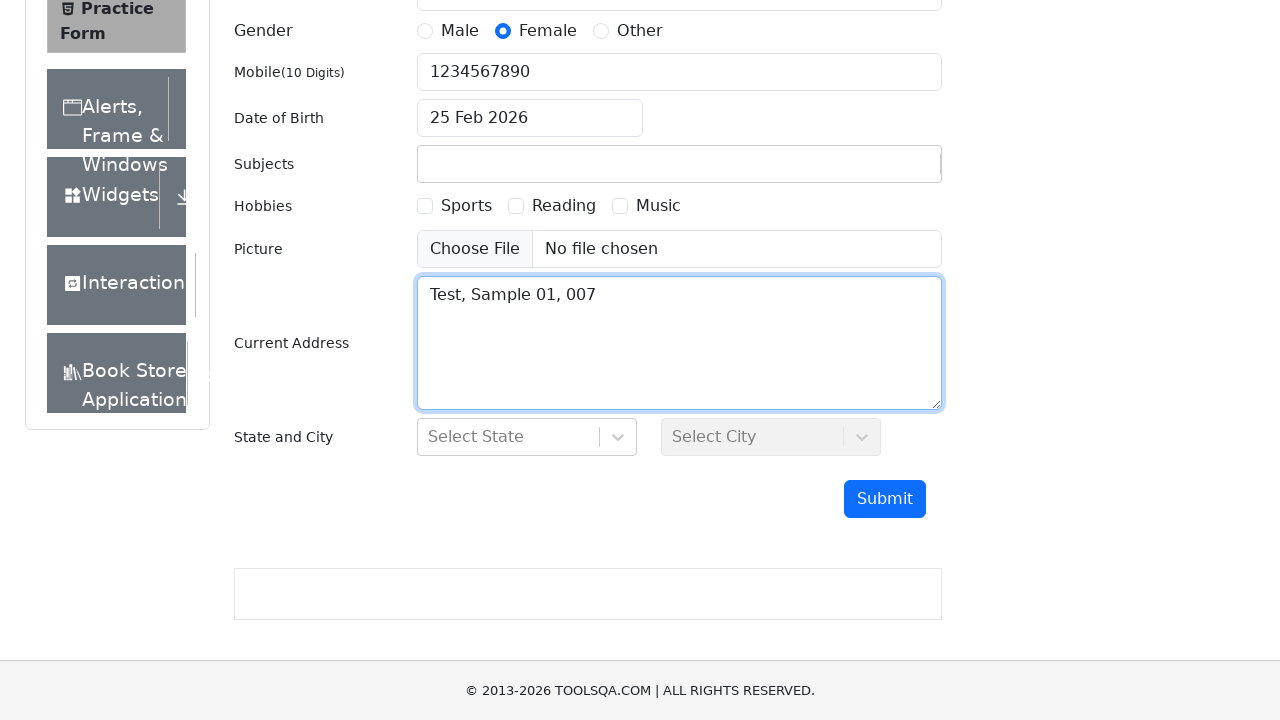

Clicked submit button to submit the form at (885, 499) on button#submit
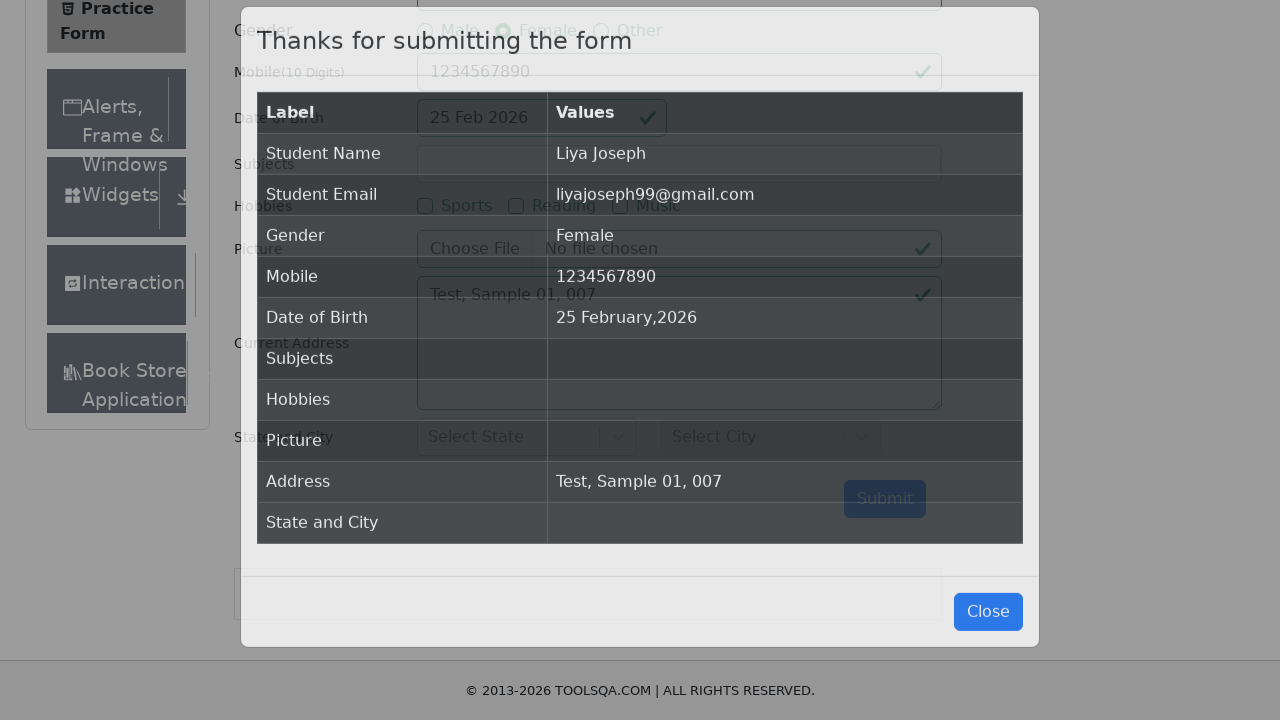

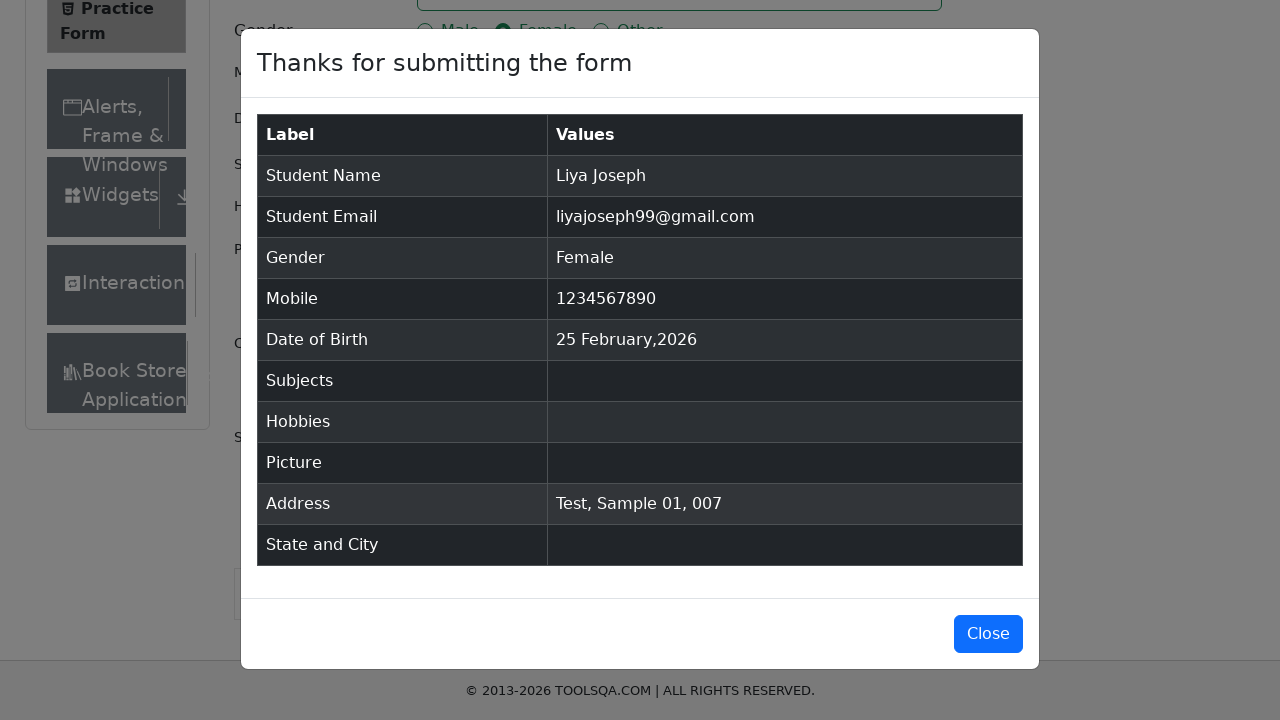